Tests navigation on the Training Support website by verifying the initial page title, clicking the first link on the page, and verifying the new page title is "About Training Support".

Starting URL: https://www.training-support.net

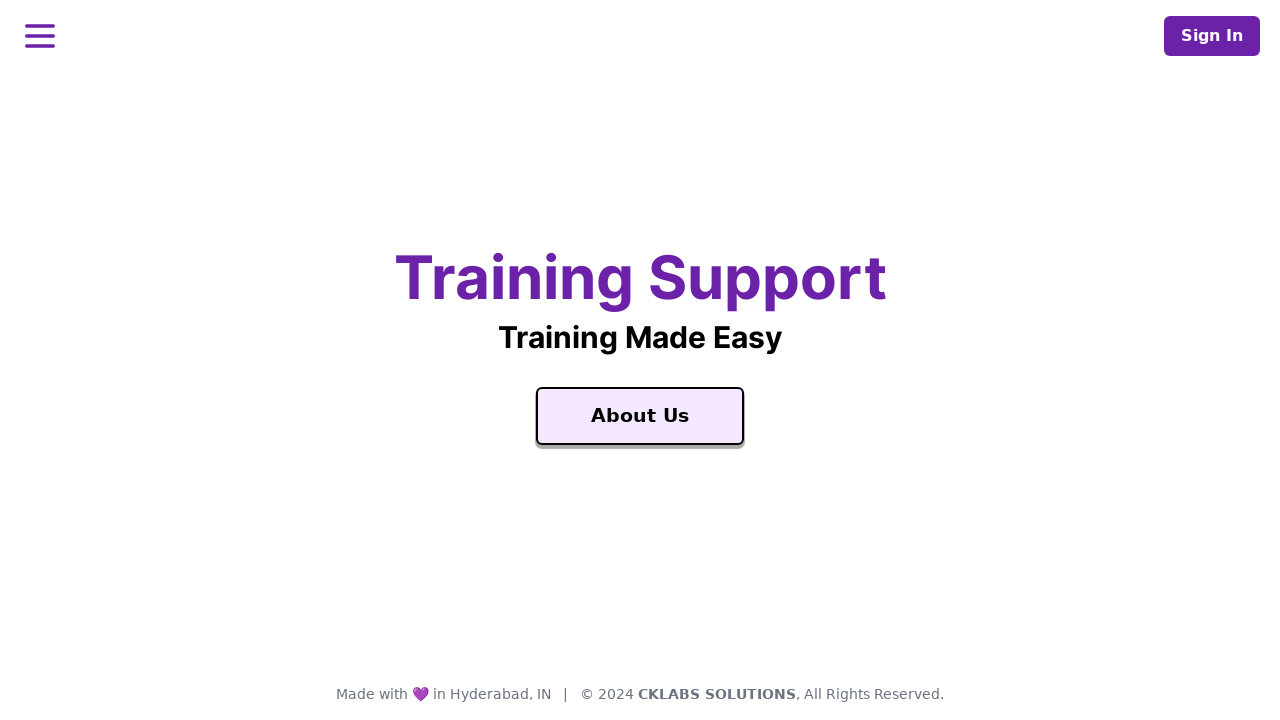

Verified initial page title is 'Training Support'
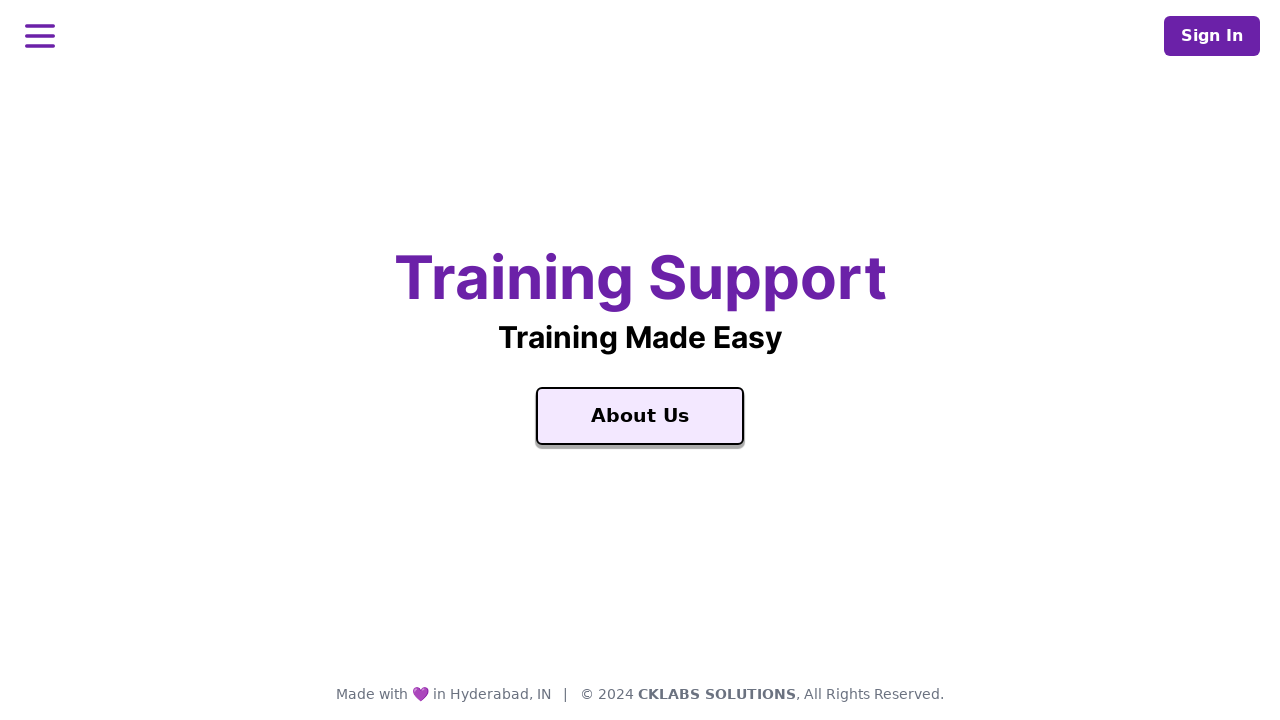

Clicked the first link on the page at (640, 416) on a
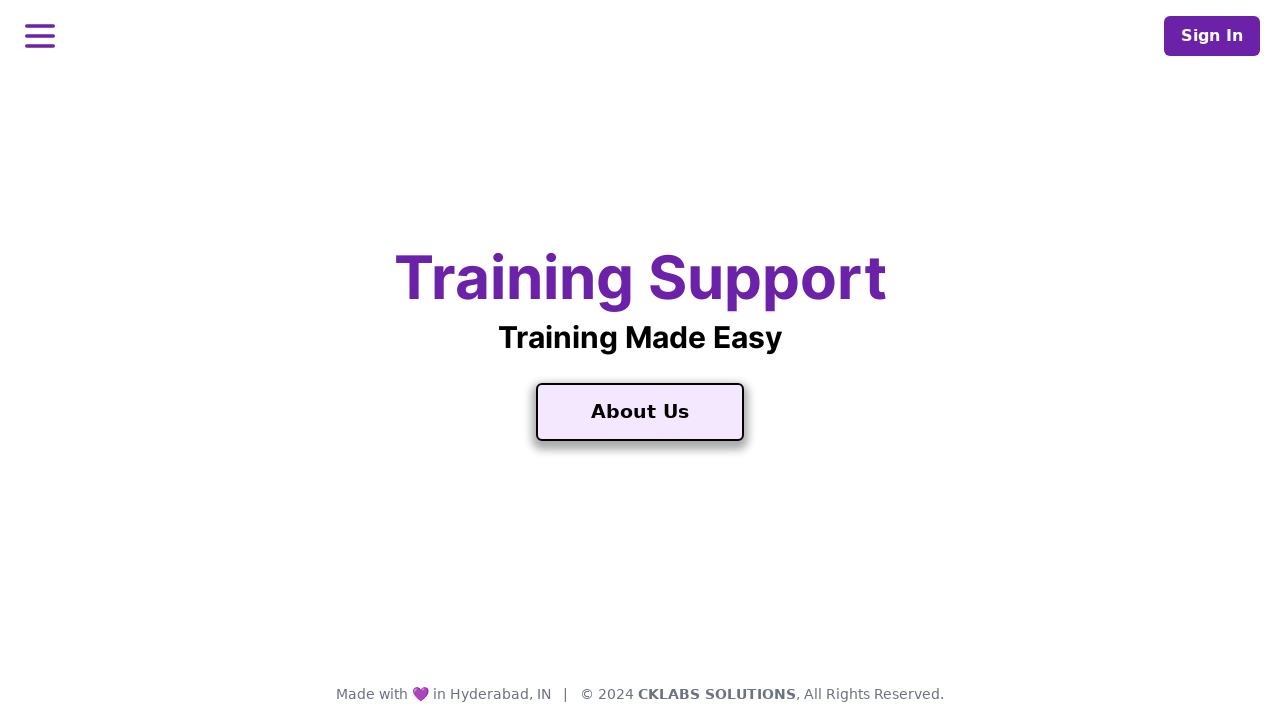

Waited for page load to complete
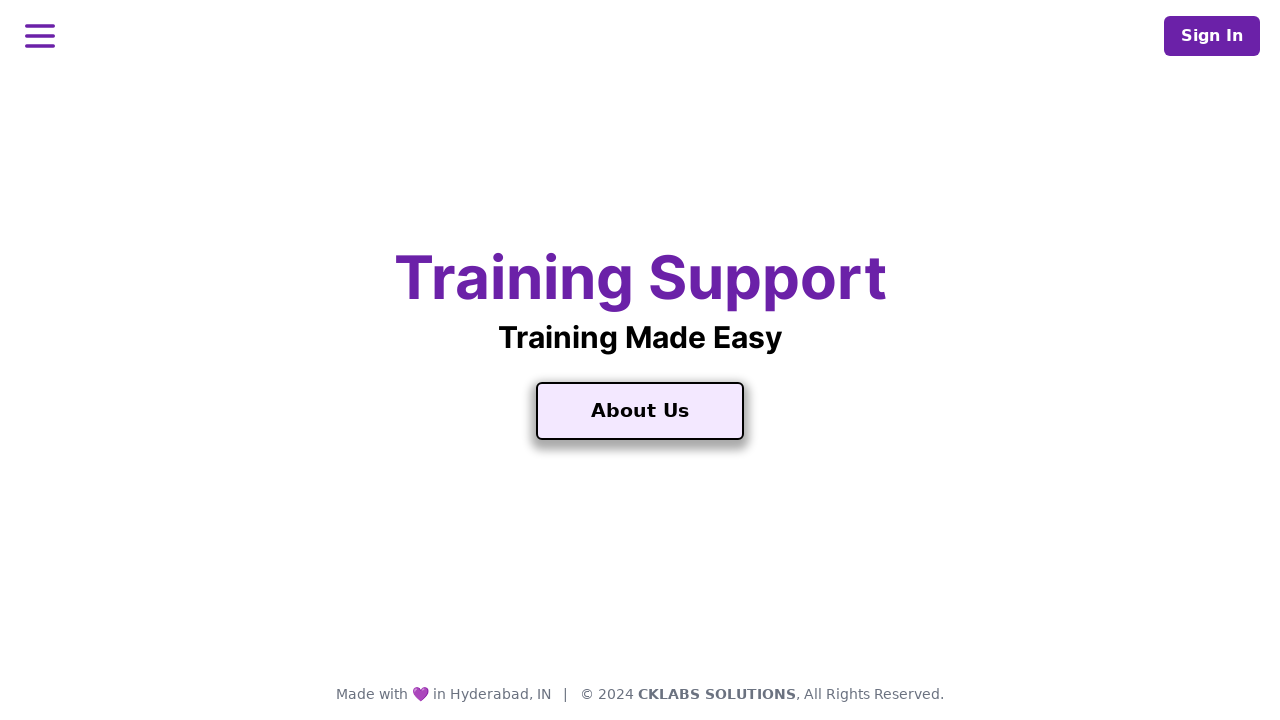

Verified new page title is 'About Training Support'
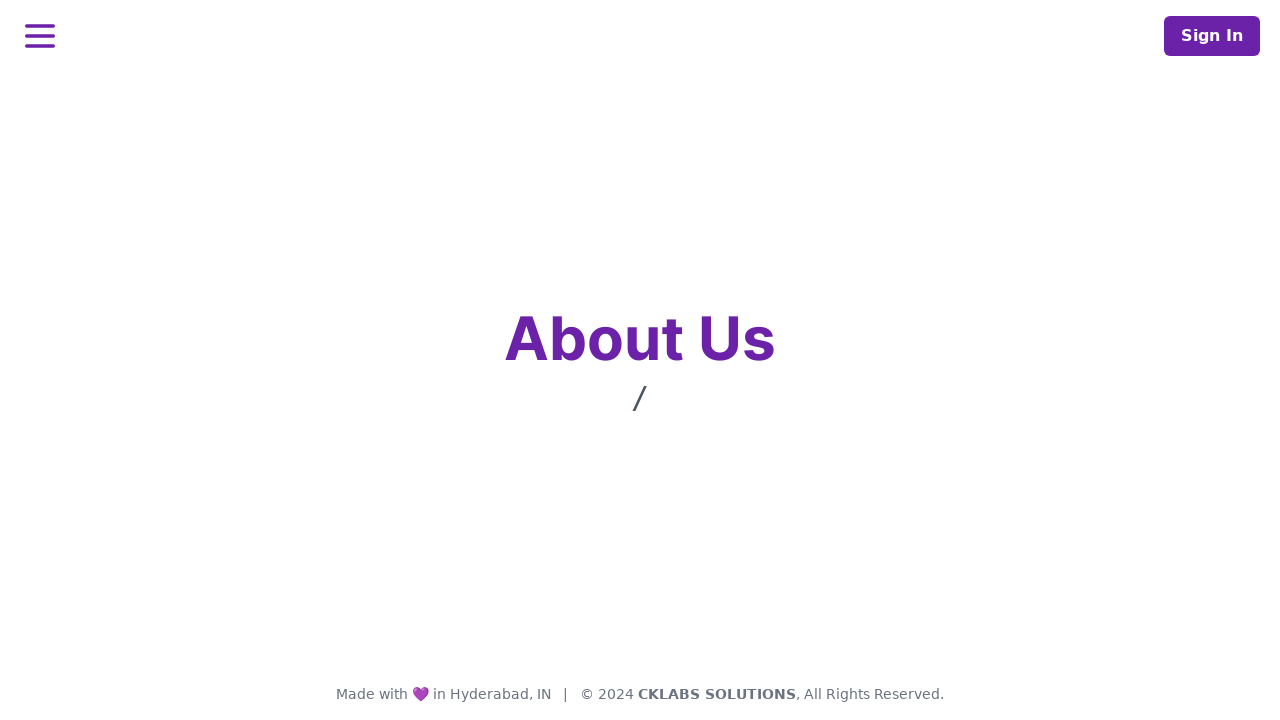

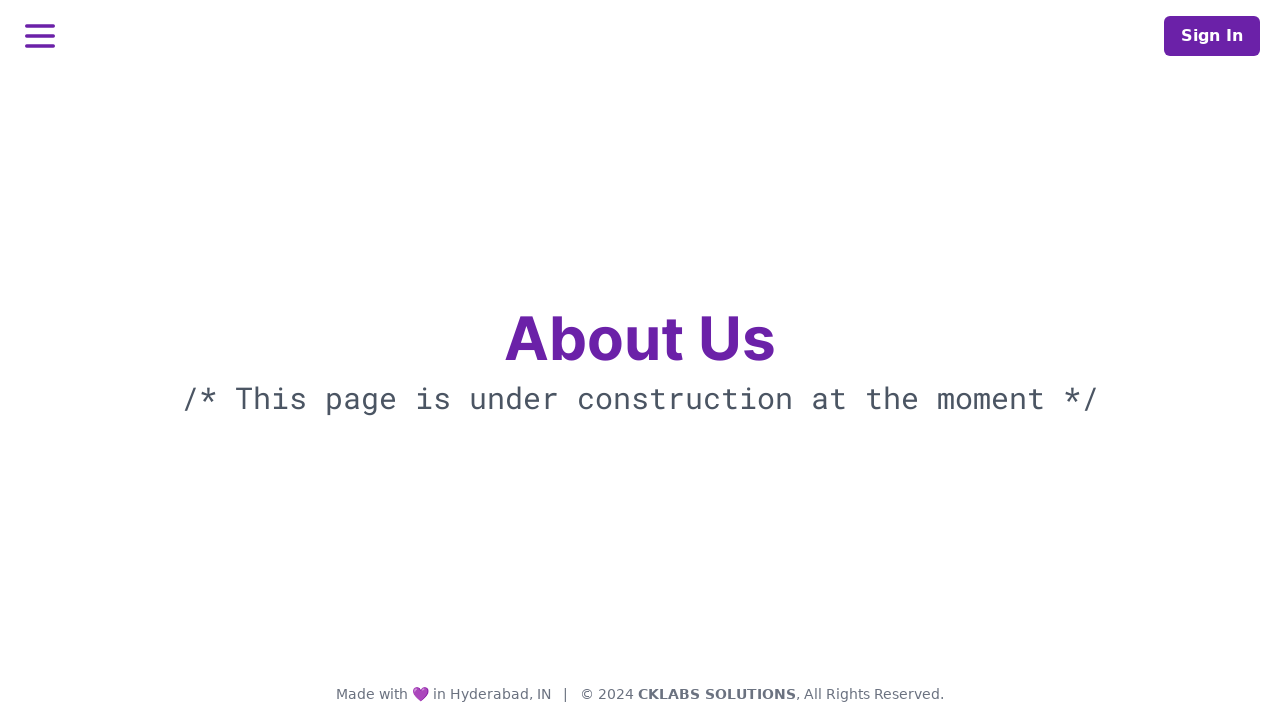